Tests click and hold functionality to select multiple consecutive items by clicking and dragging from first to fourth item

Starting URL: https://automationfc.github.io/jquery-selectable/

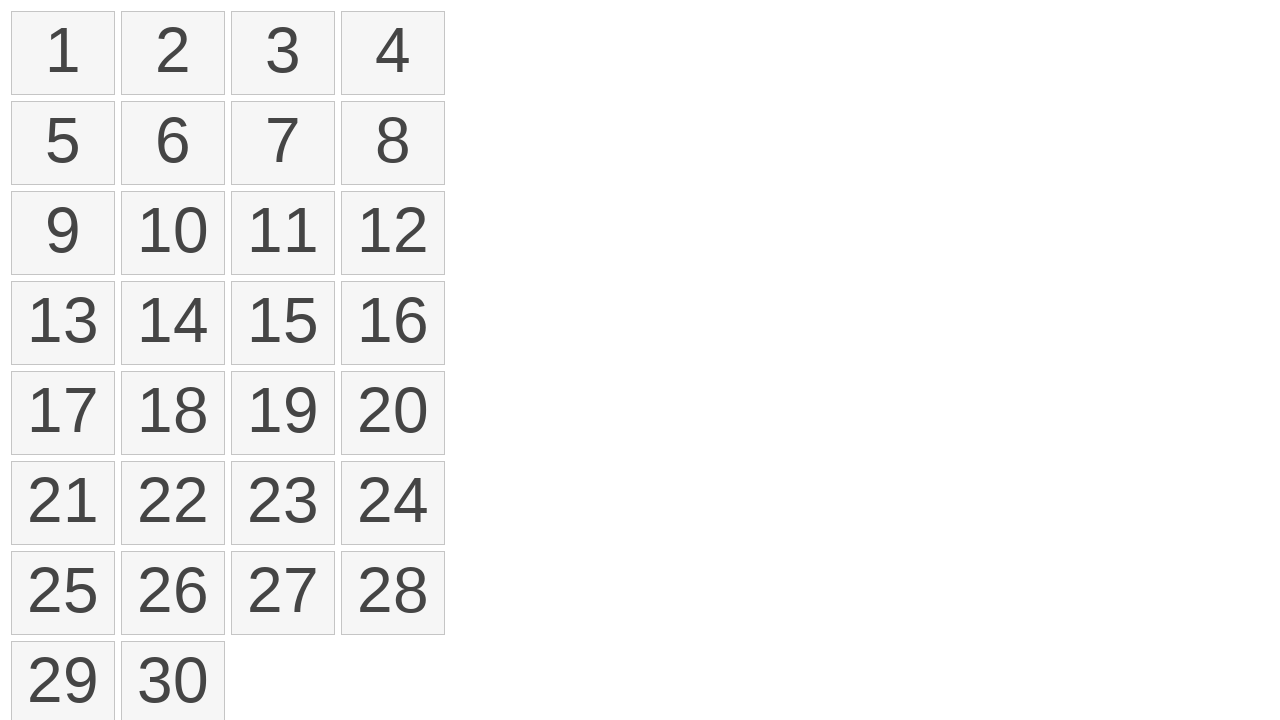

Located all list items on the page
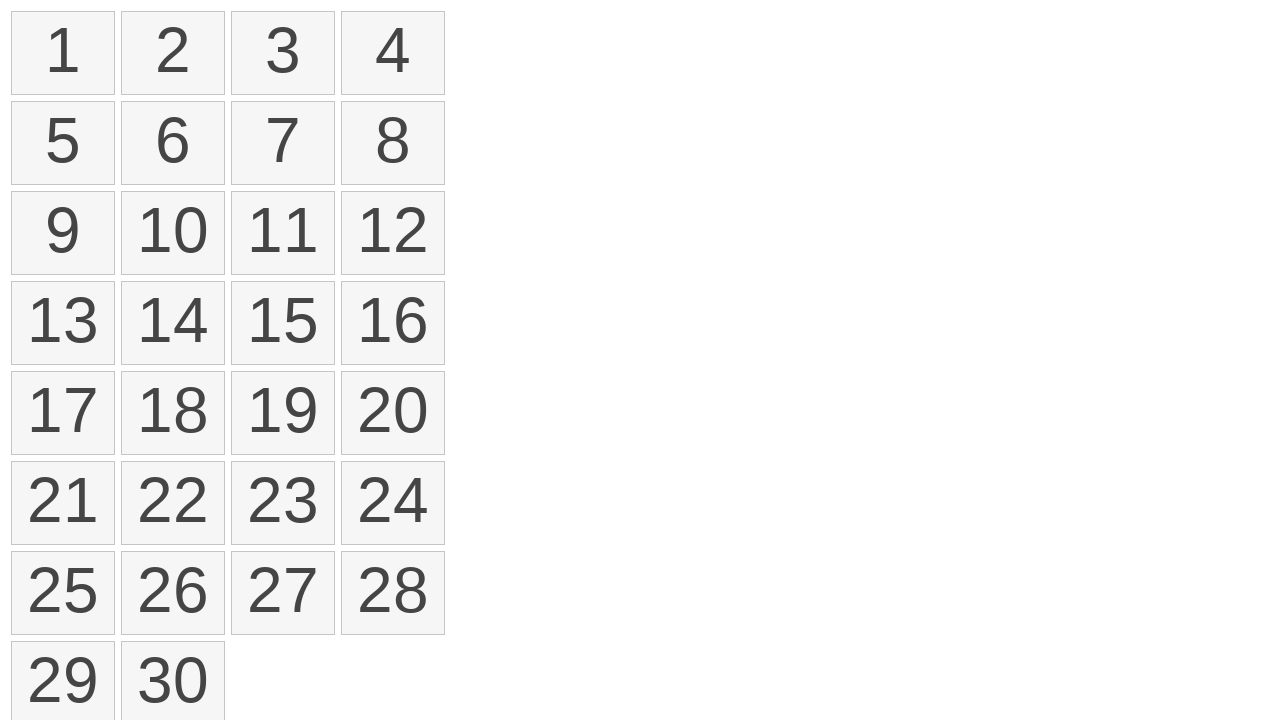

Located first list item
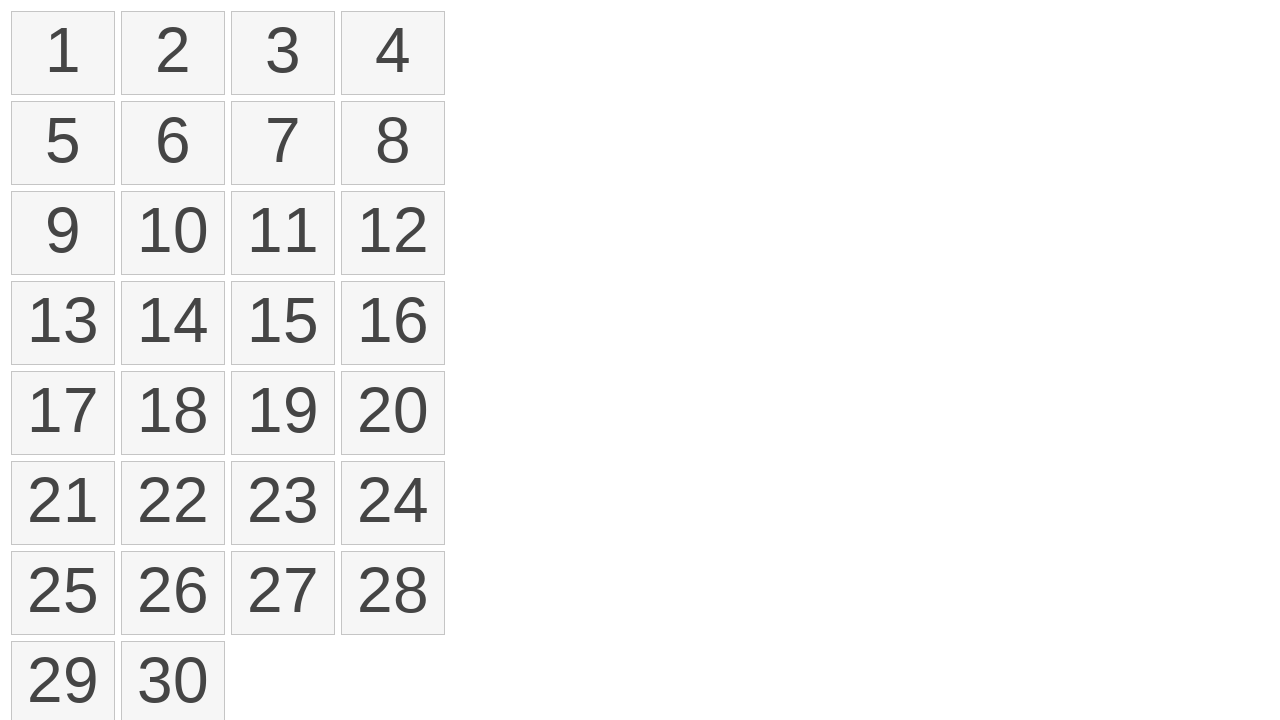

Located fourth list item
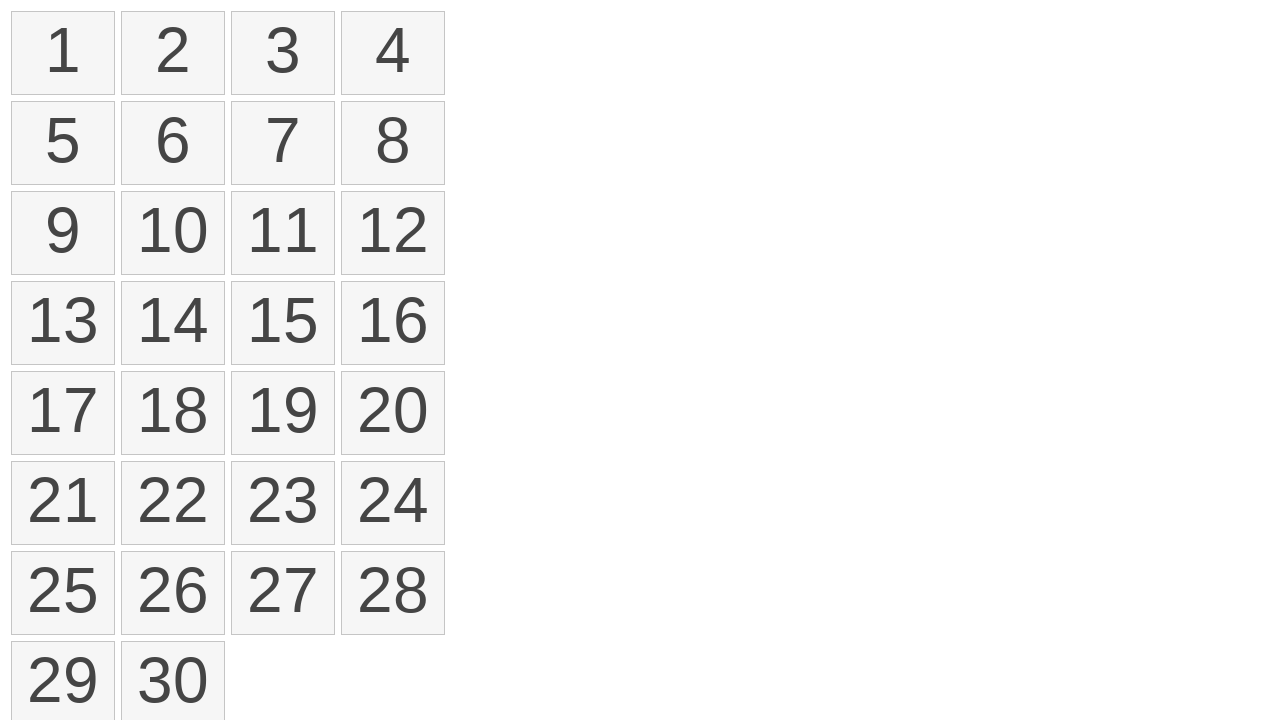

Performed click and drag operation from first item to fourth item at (393, 53)
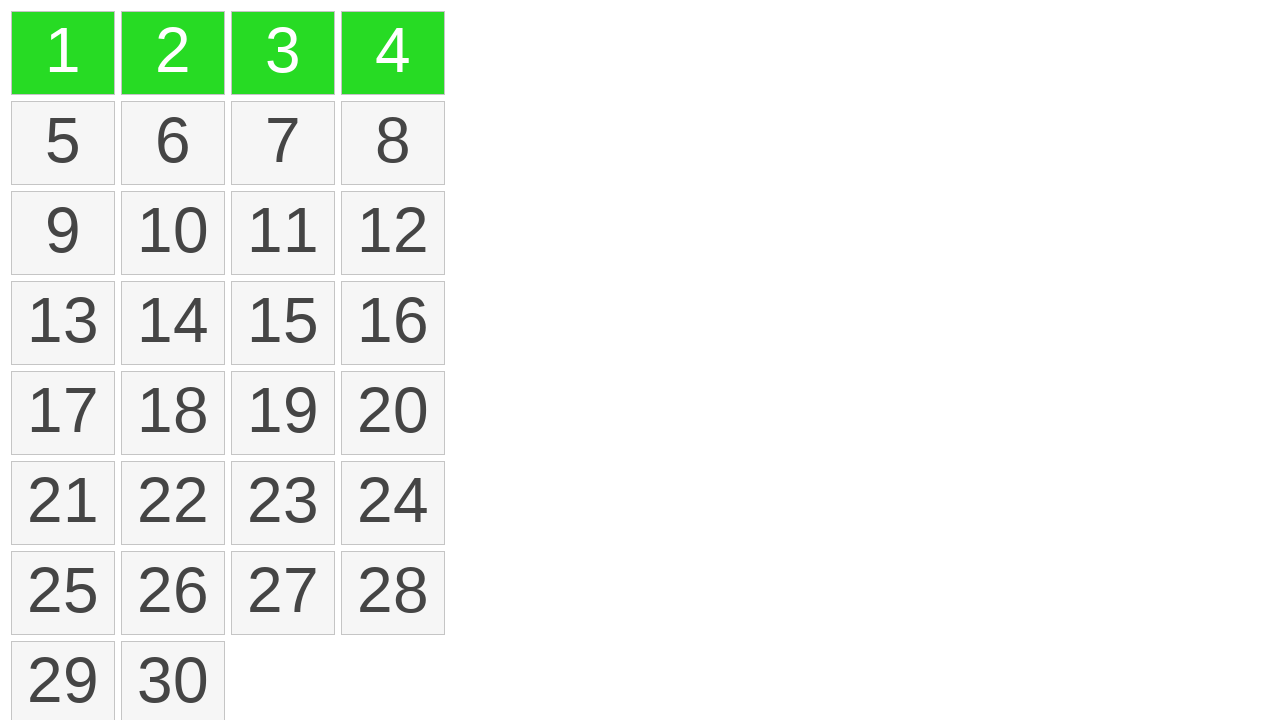

Located all selected items (li.ui-selected)
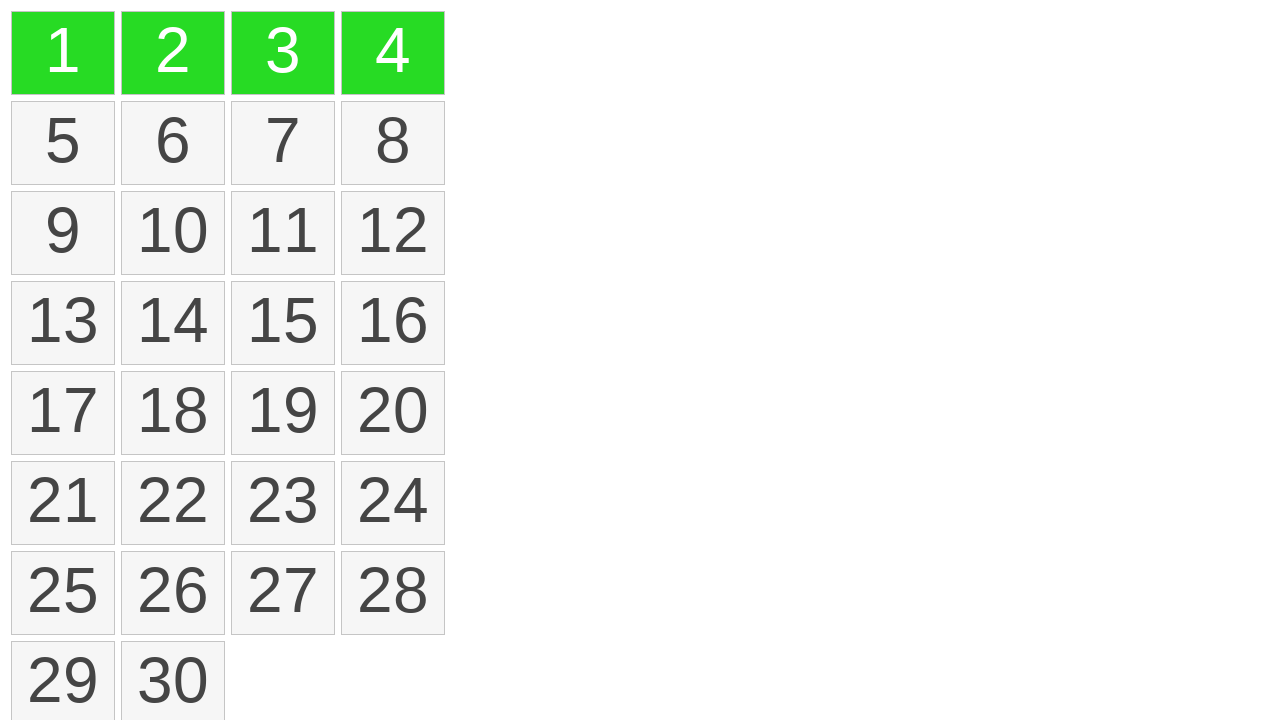

Verified that exactly 4 items are selected
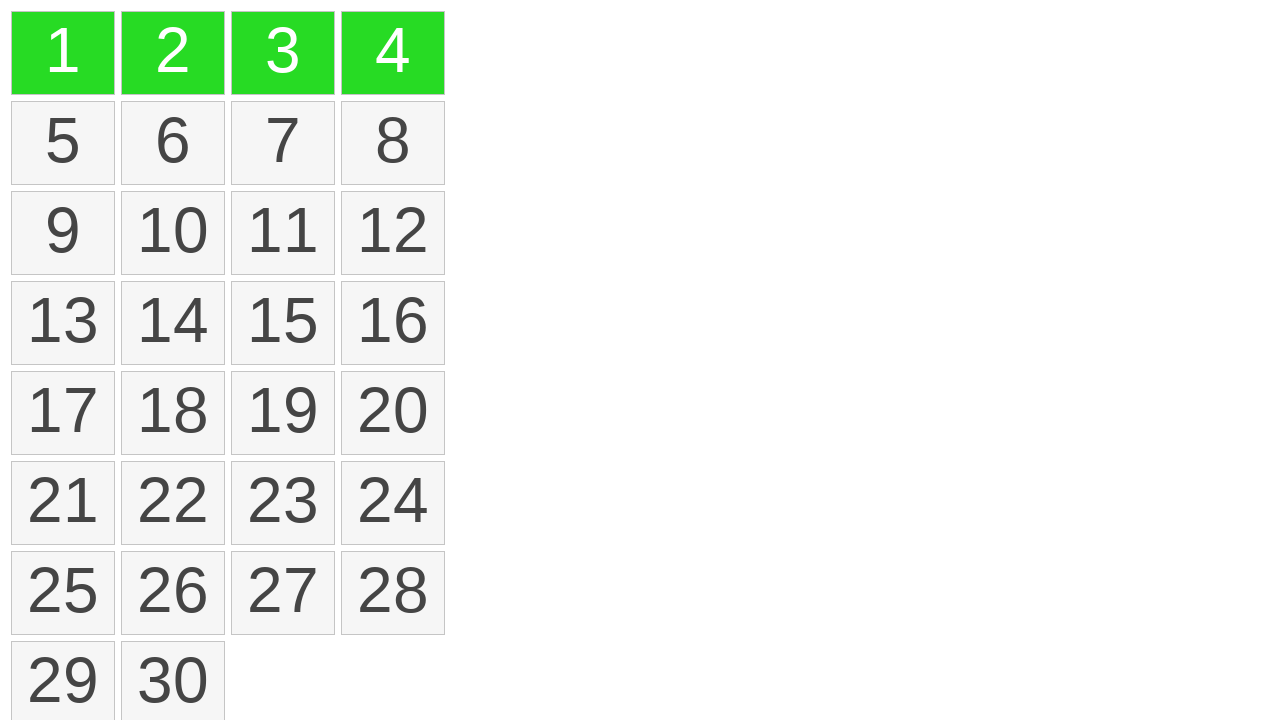

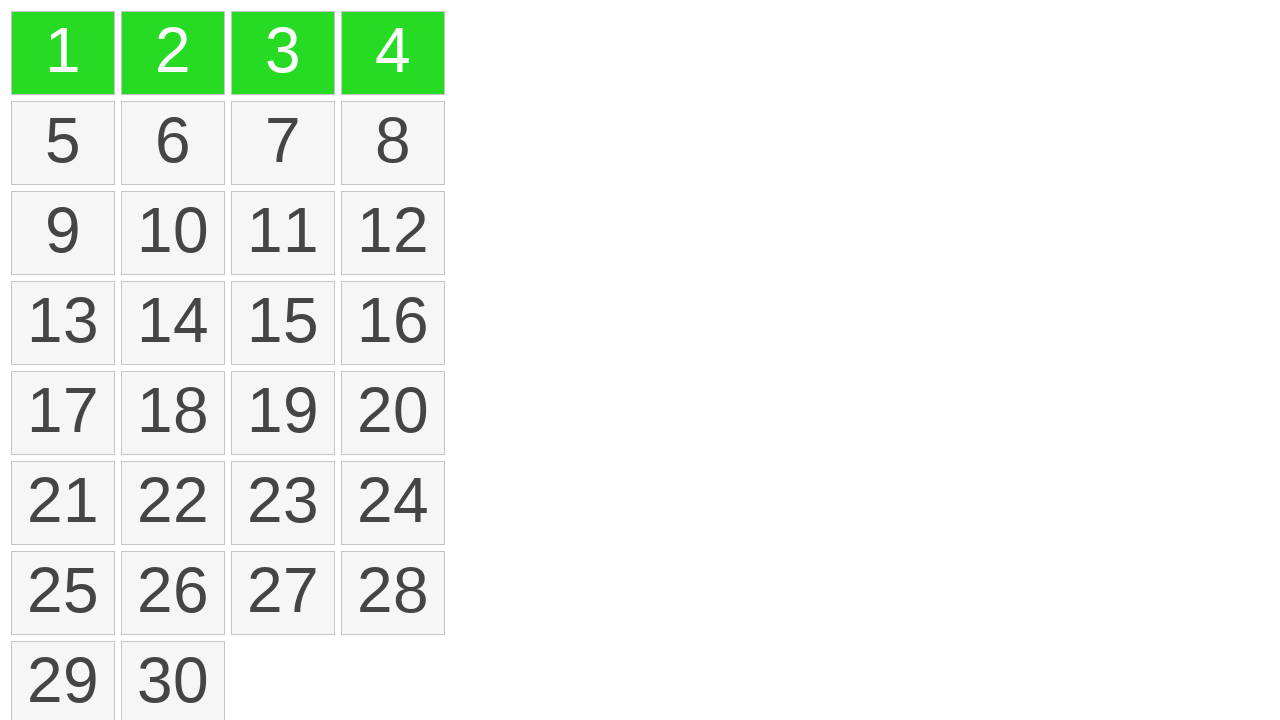